Tests that all fields on the feedback page are initially empty, checkboxes and radio buttons are not selected (except "Don't know" for genre), and verifies the Send button has blue background with white text.

Starting URL: https://kristinek.github.io/site/tasks/provide_feedback

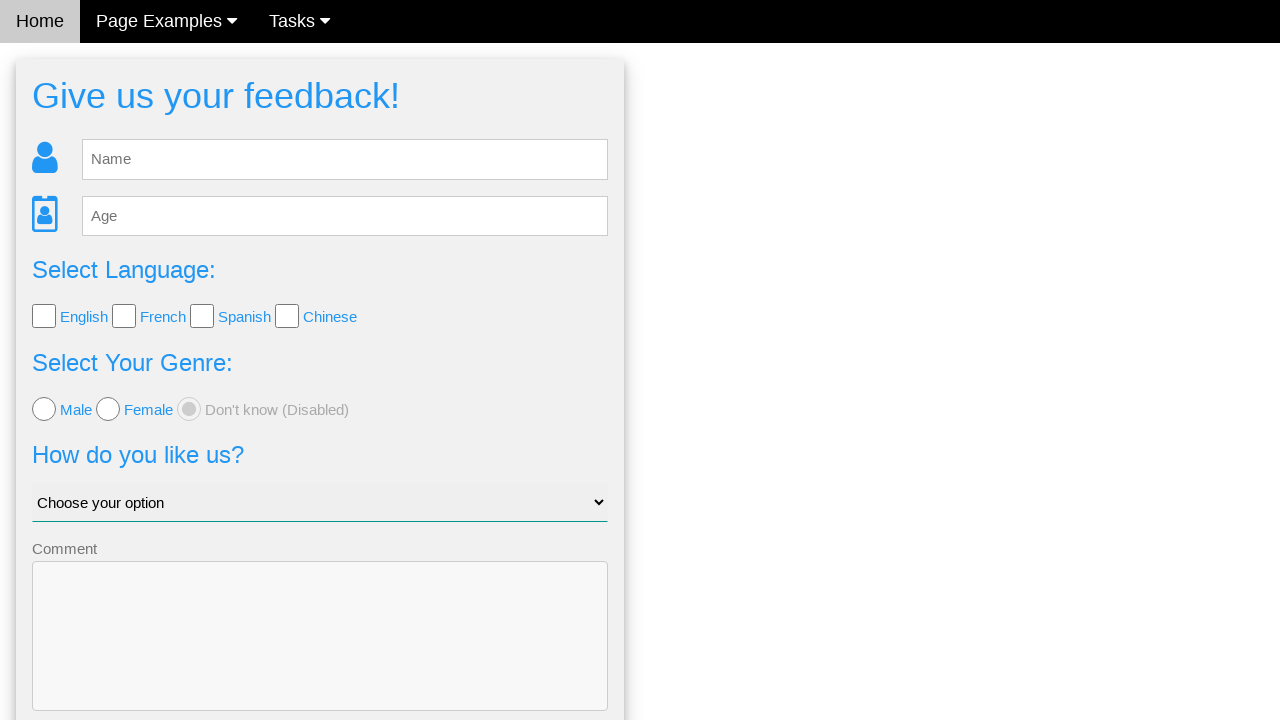

Waited for feedback form to load (selector #fb_name found)
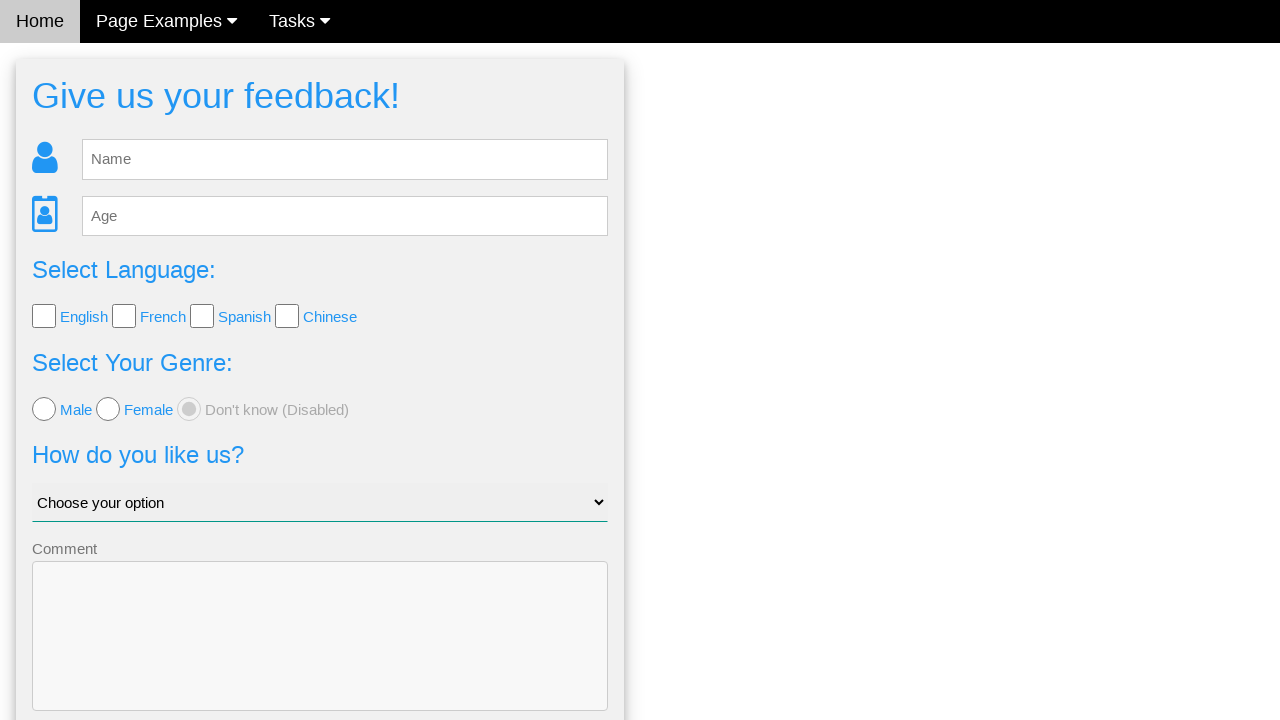

Located all text input fields on the form
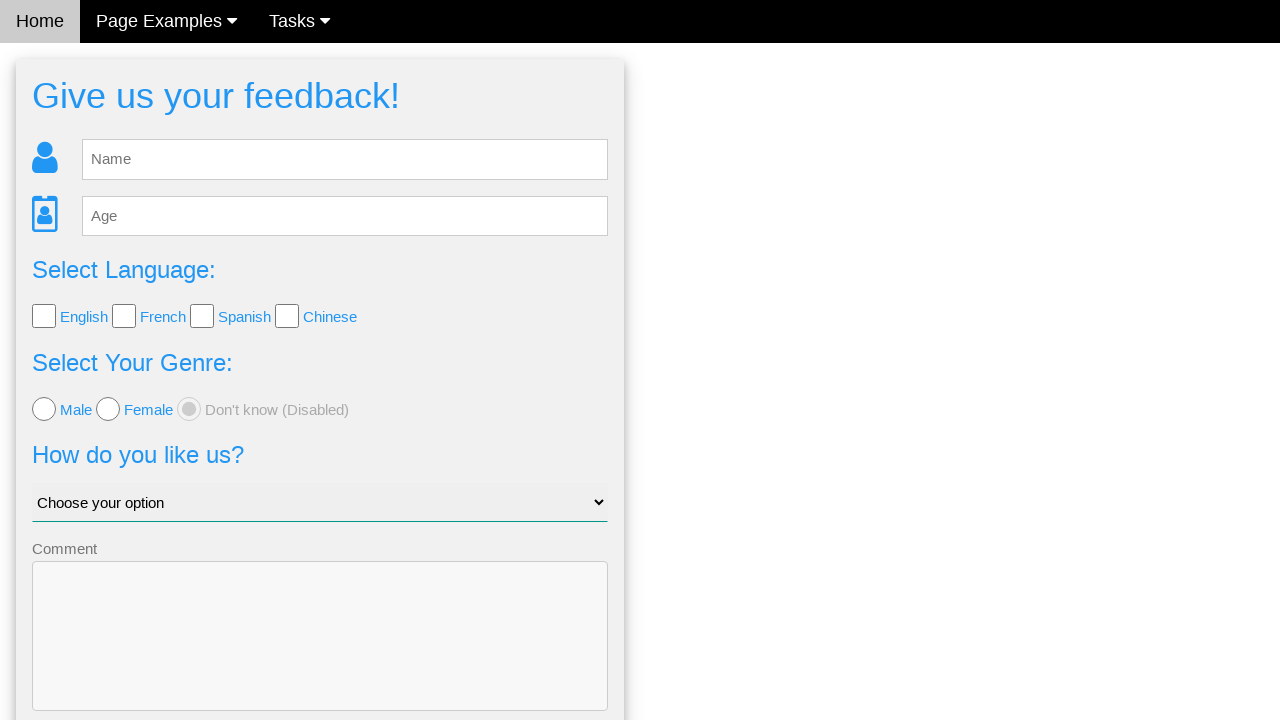

Verified all text input fields are empty
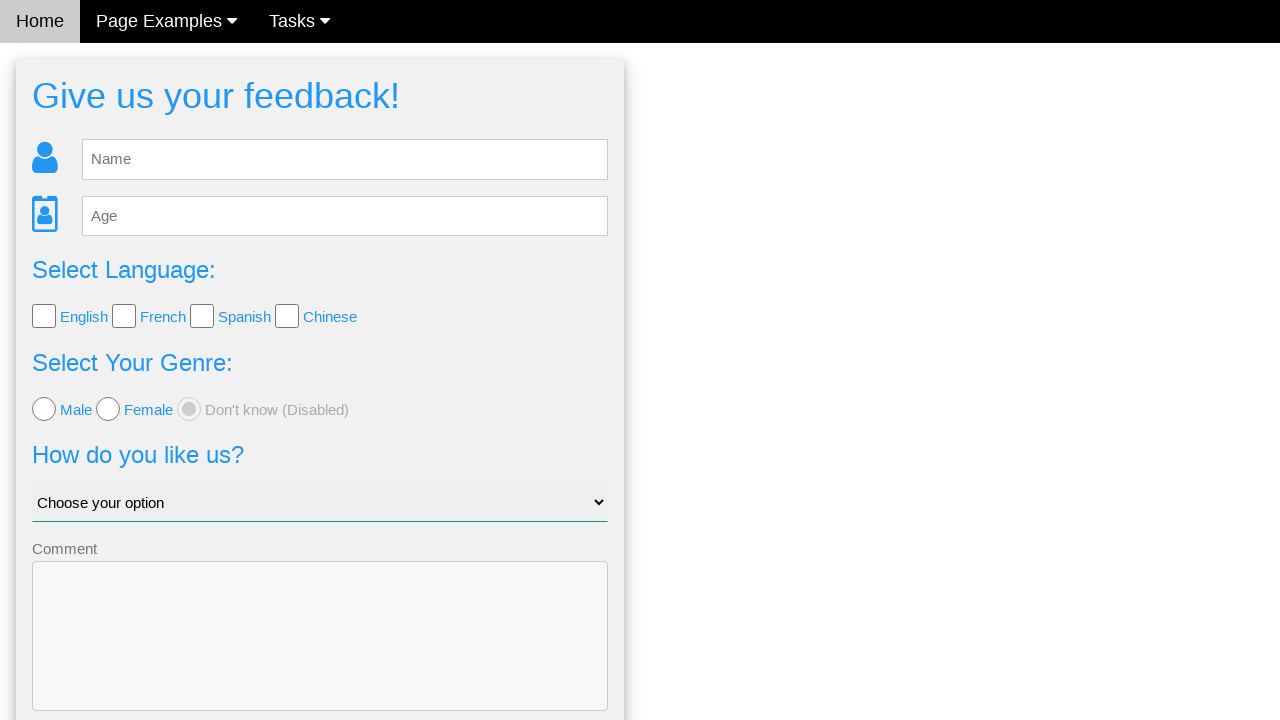

Located all checkboxes on the form
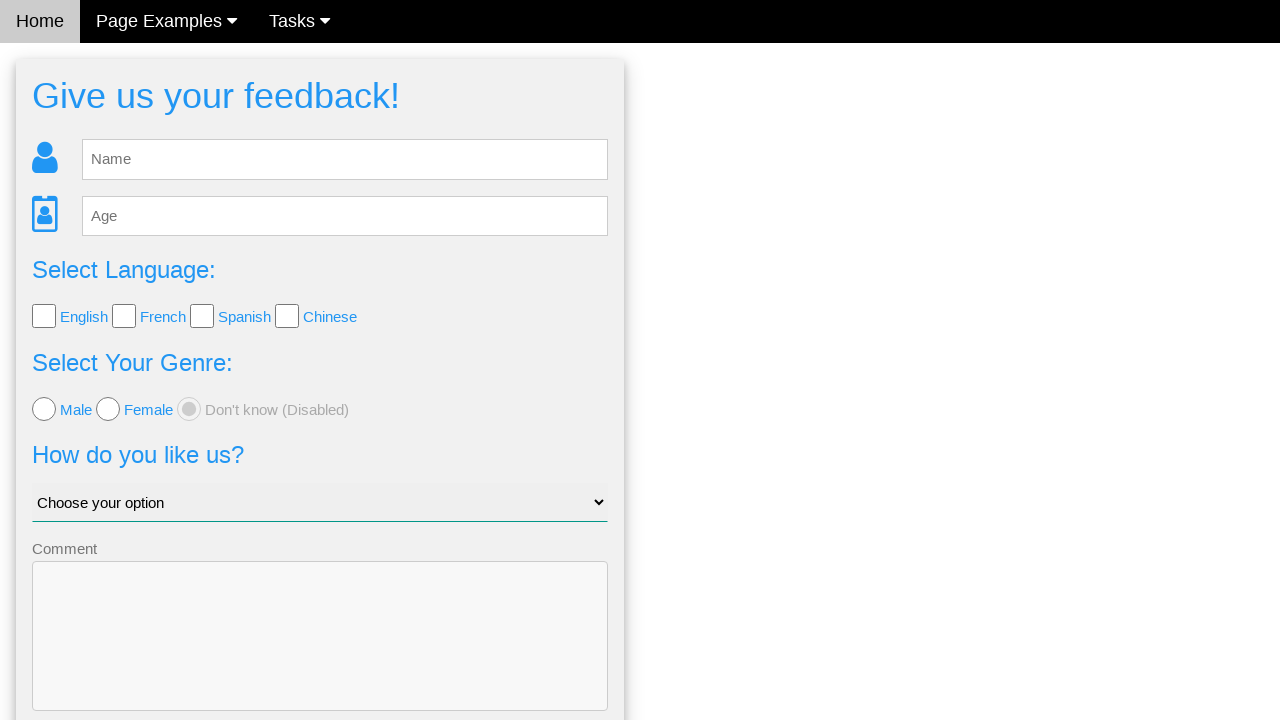

Verified all checkboxes are unchecked
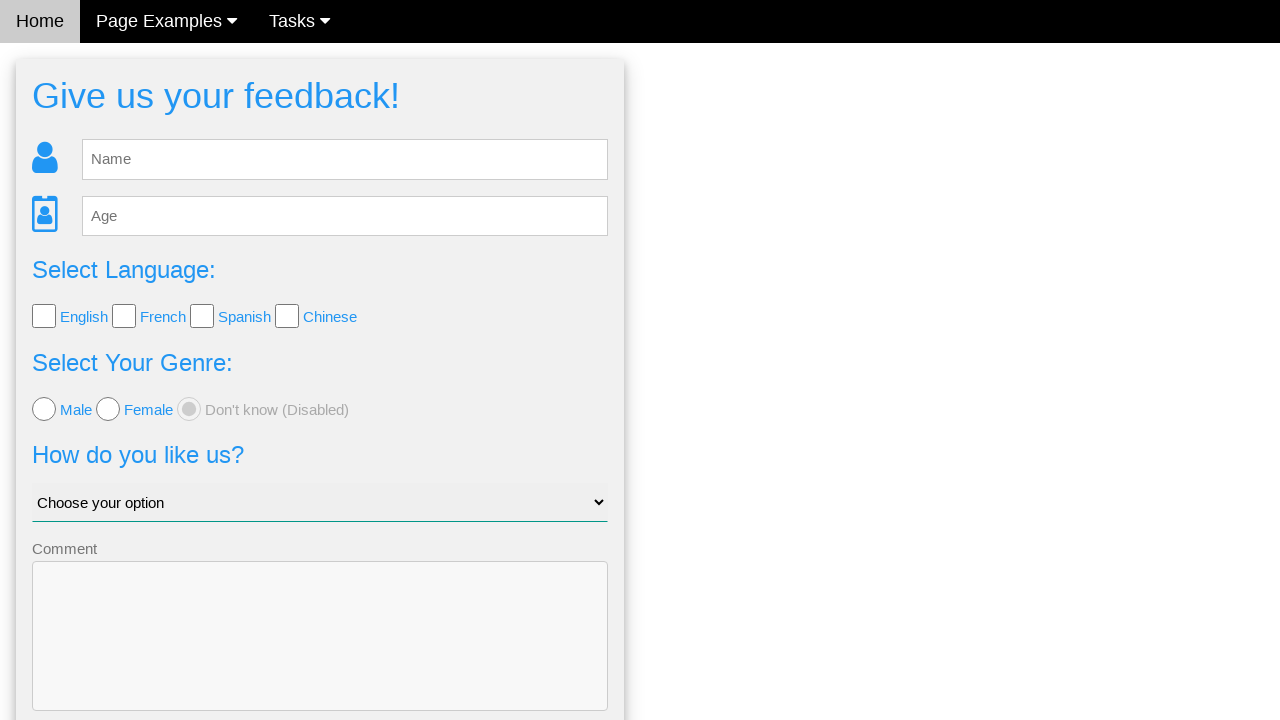

Located all radio buttons on the form
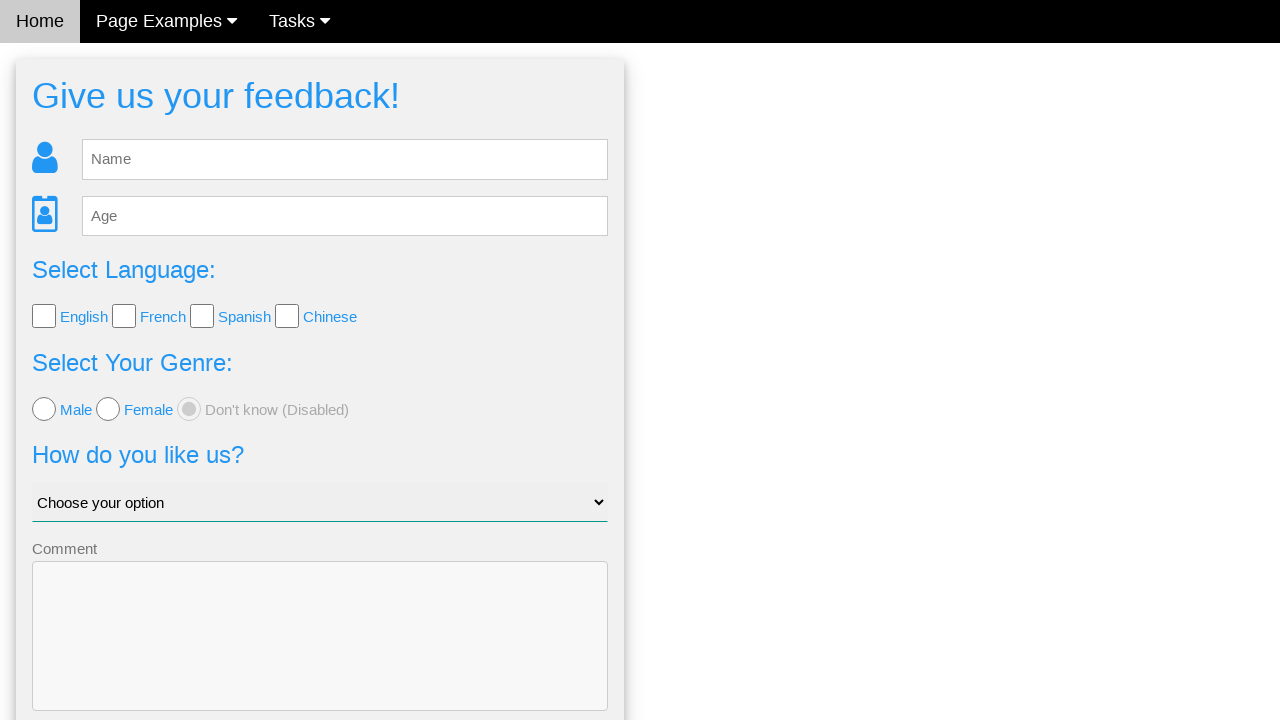

Located the 'Don't know' radio button for genre
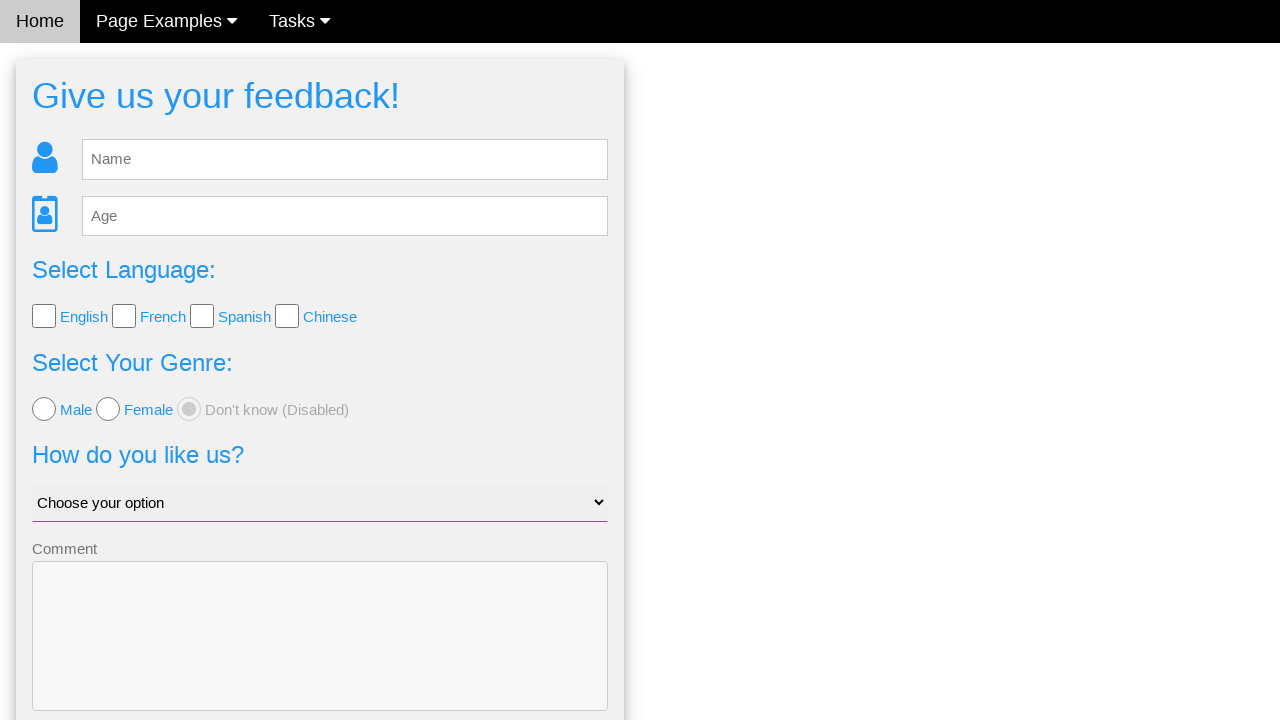

Verified 'Don't know' radio button is selected for genre
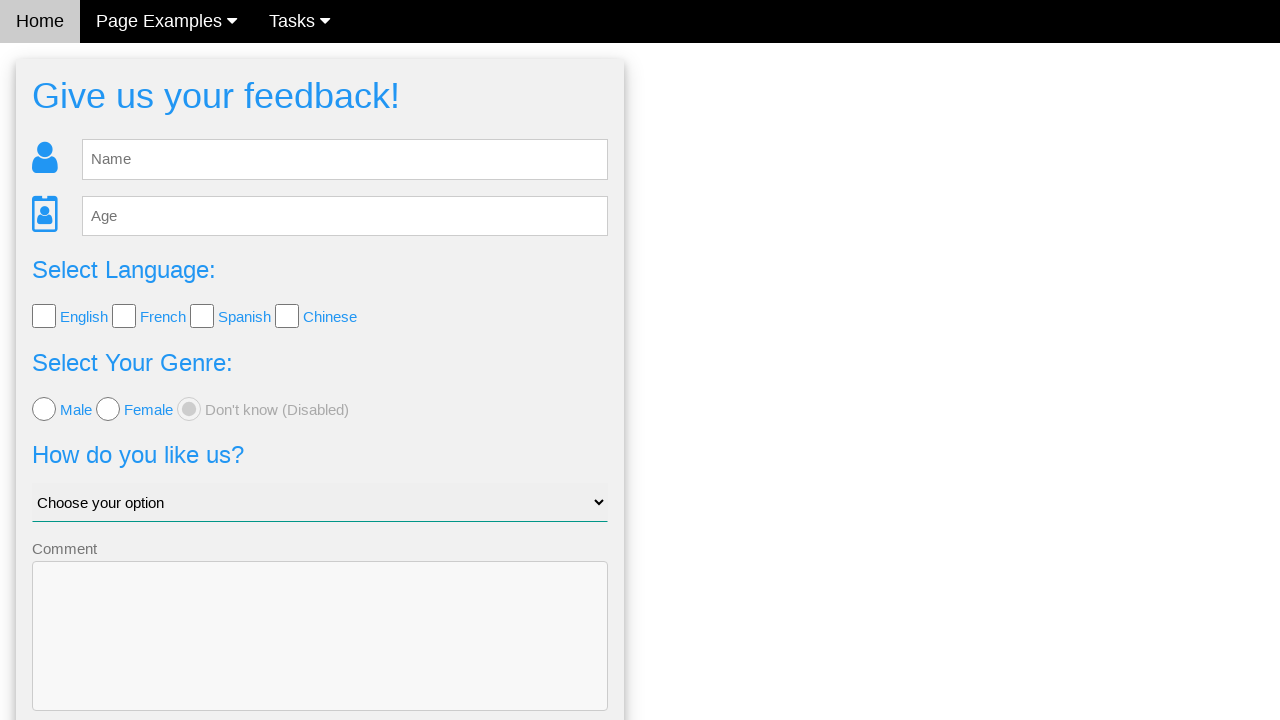

Located the textarea field
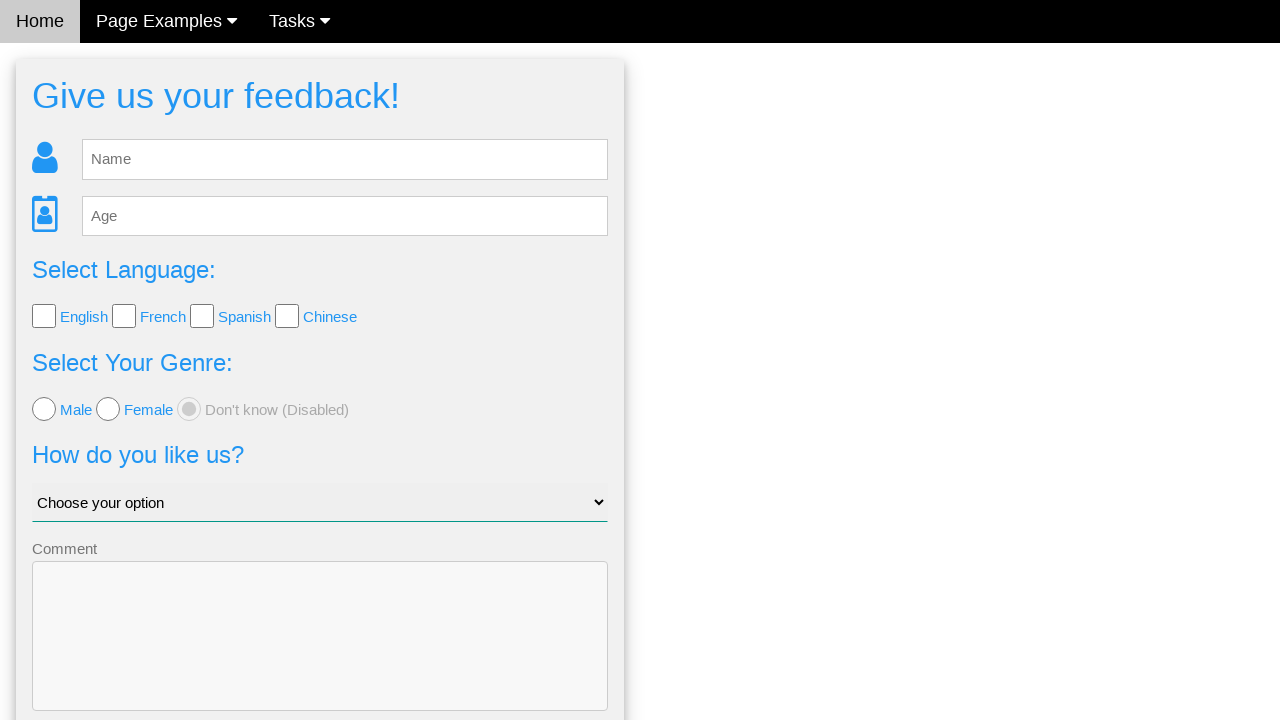

Verified textarea is empty
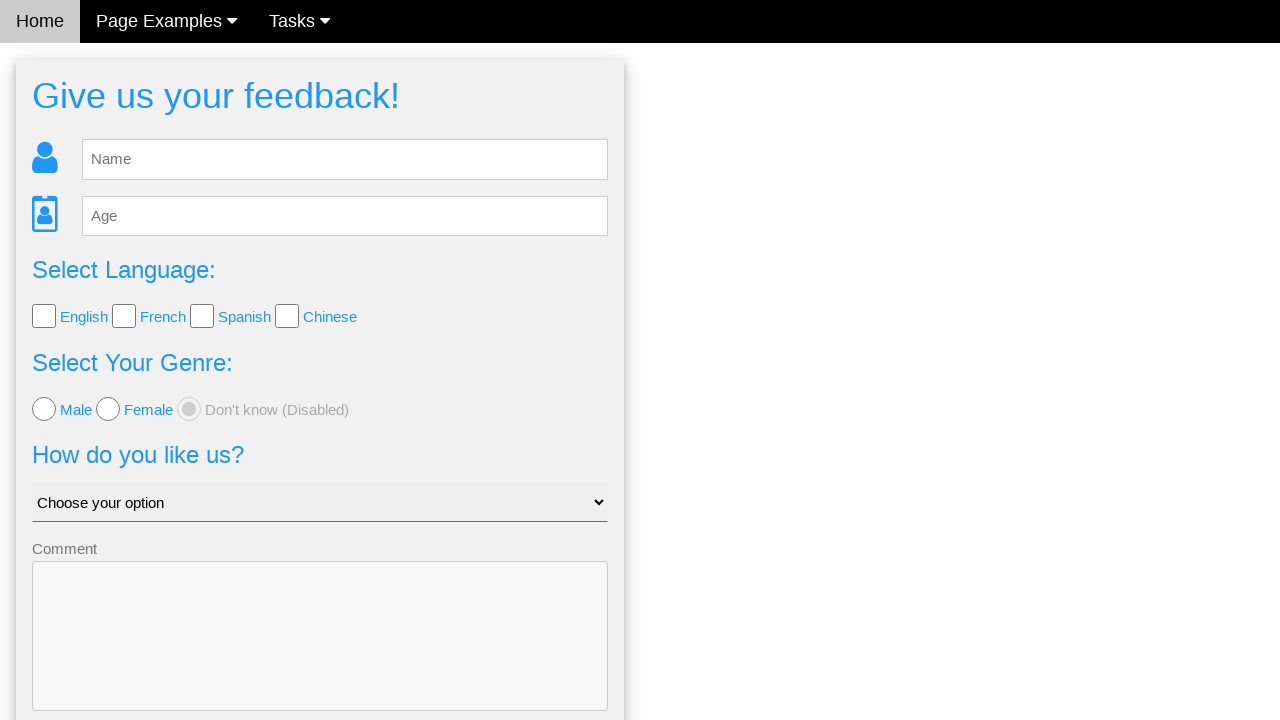

Selected 'Good' option from the dropdown to verify functionality on #like_us
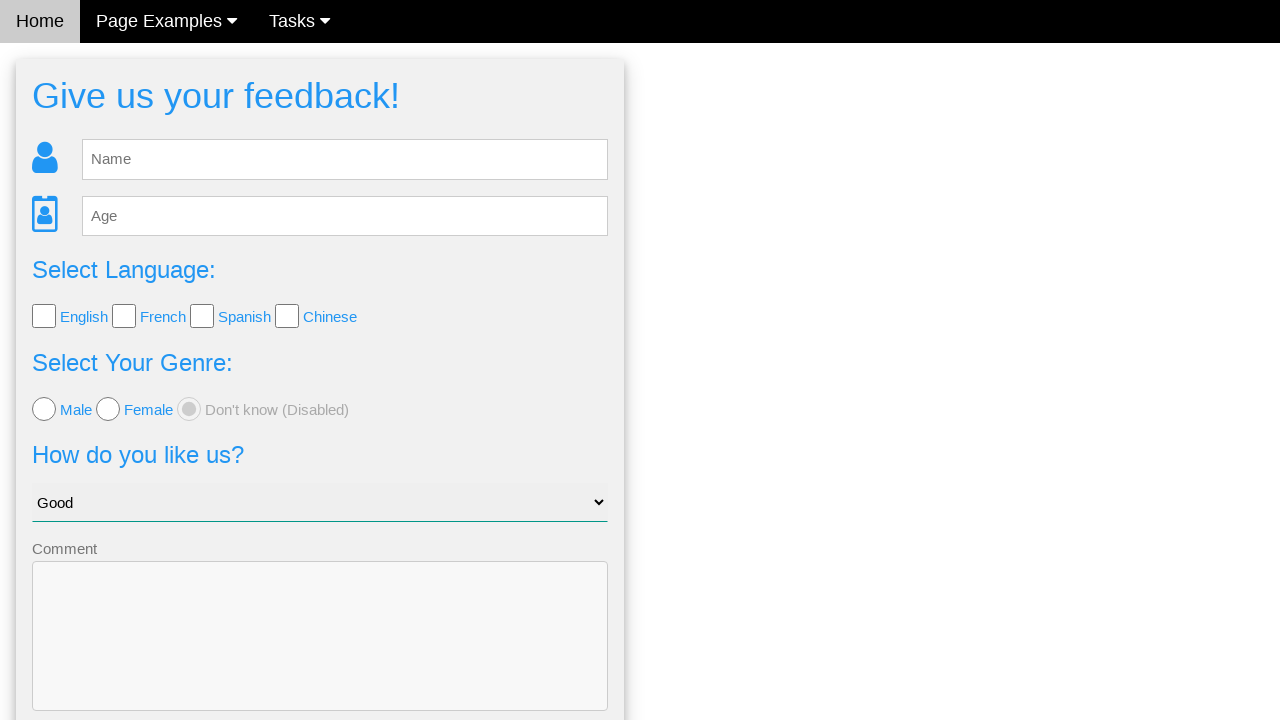

Located the Send button
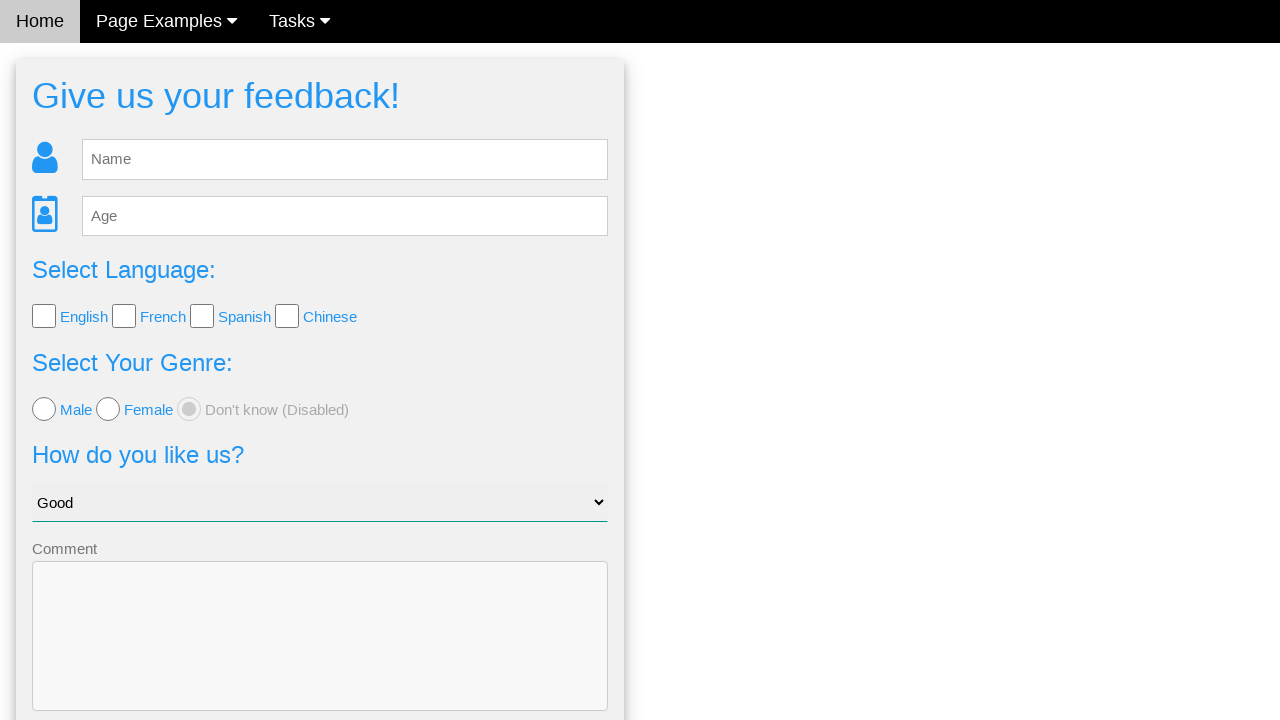

Verified Send button has blue background (rgb(33, 150, 243))
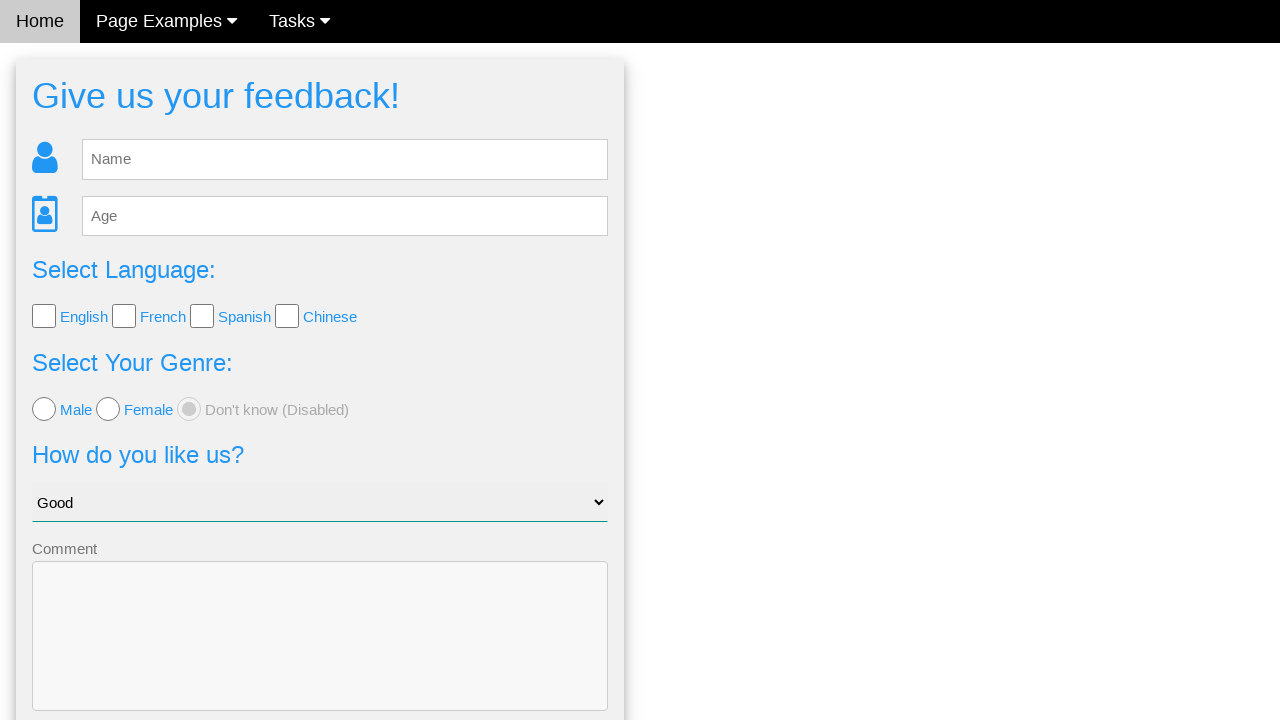

Verified Send button has white text (rgb(255, 255, 255))
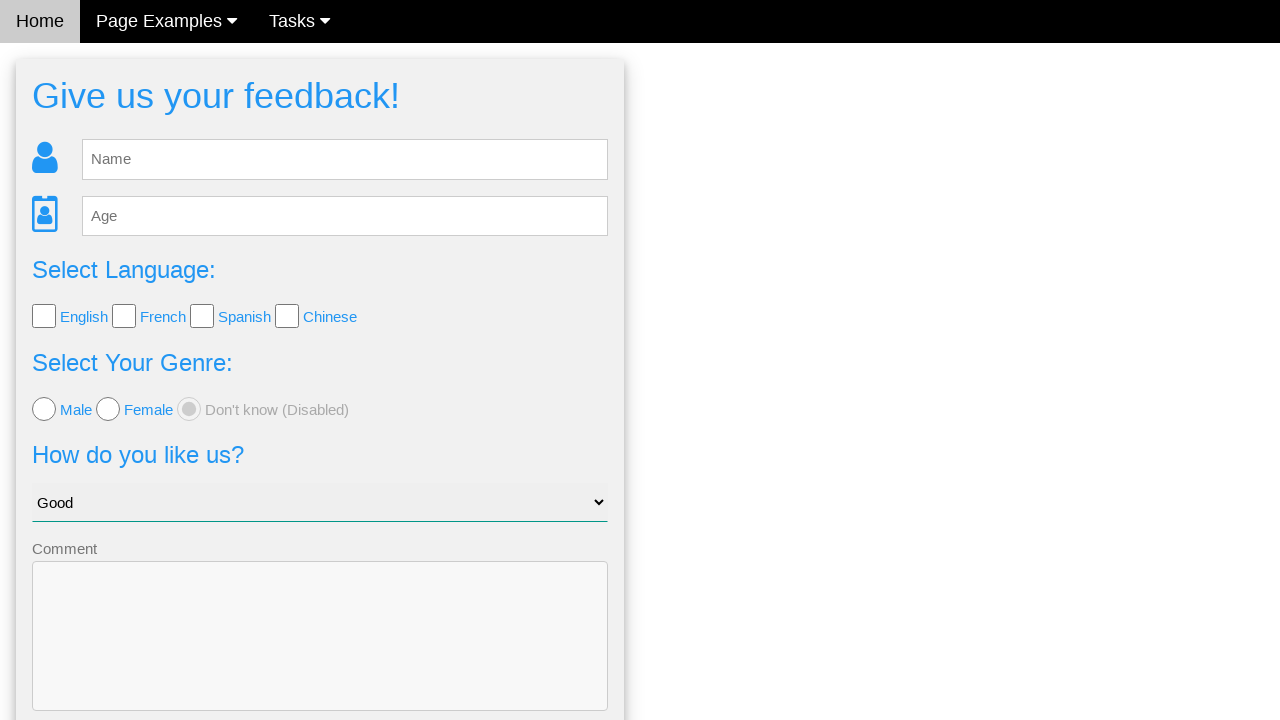

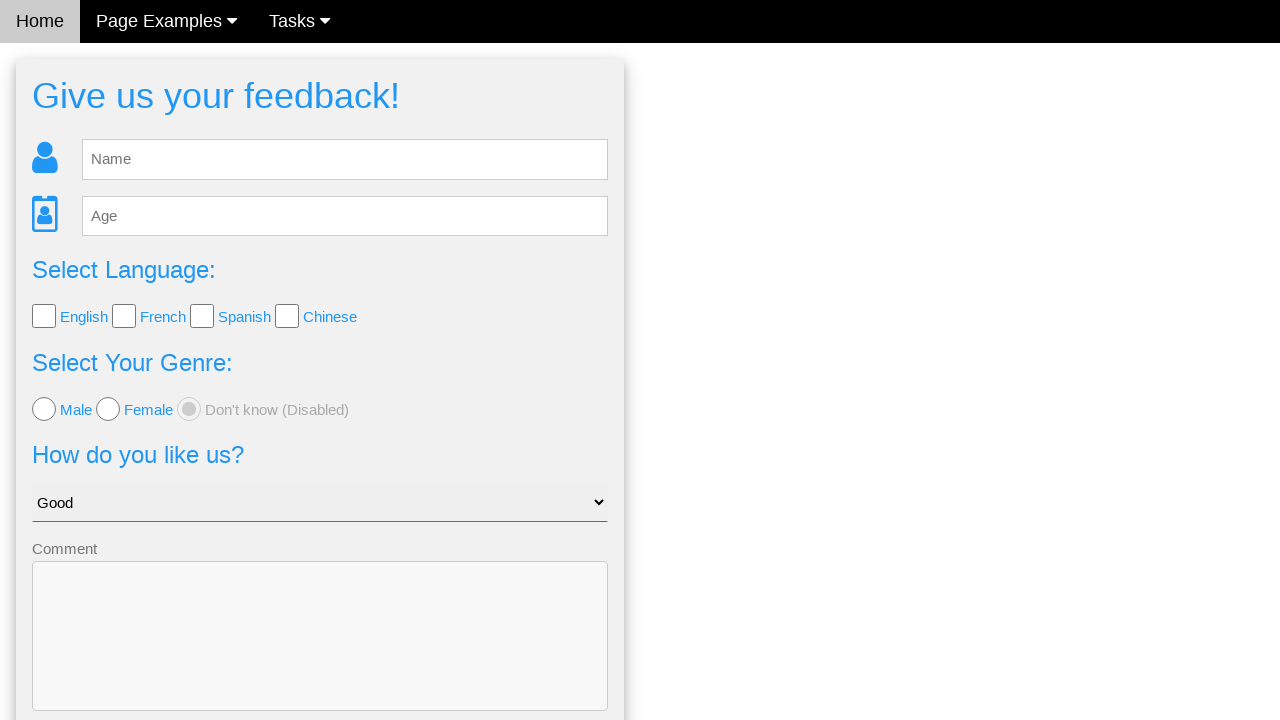